Tests drag and drop action by dragging 'box A' element onto 'box B' element

Starting URL: https://crossbrowsertesting.github.io/drag-and-drop

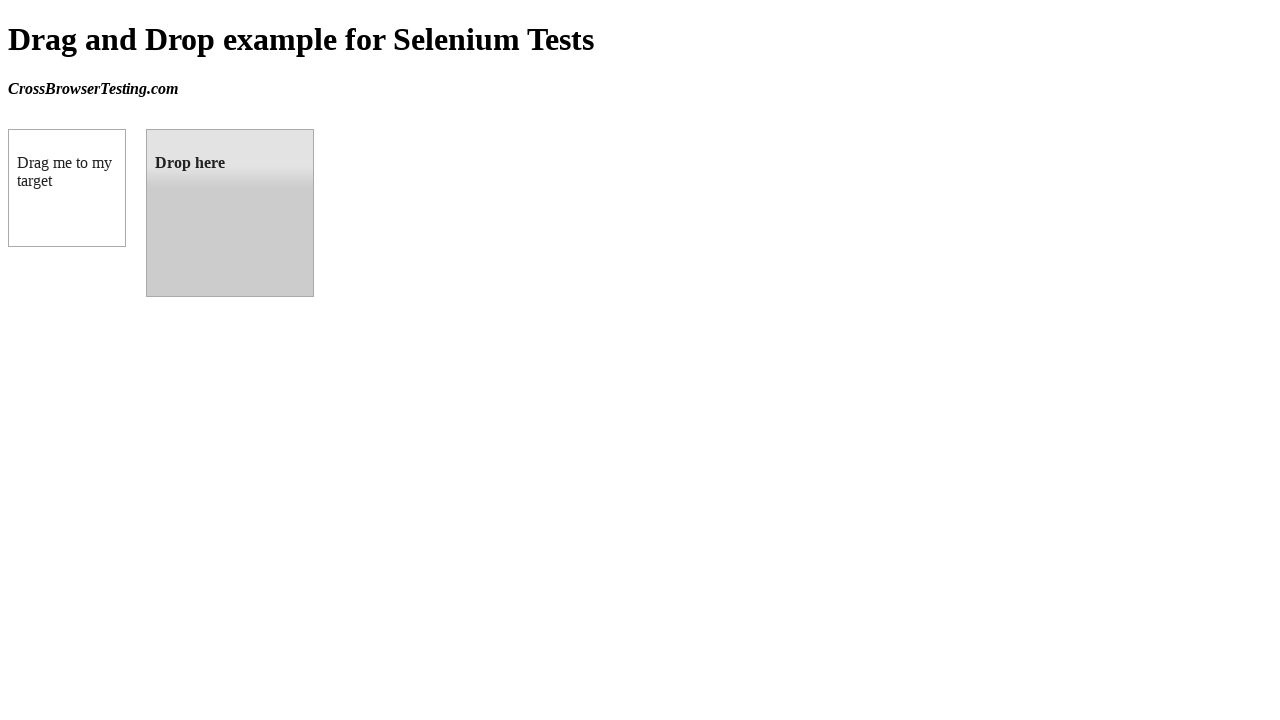

Waited for draggable element to load
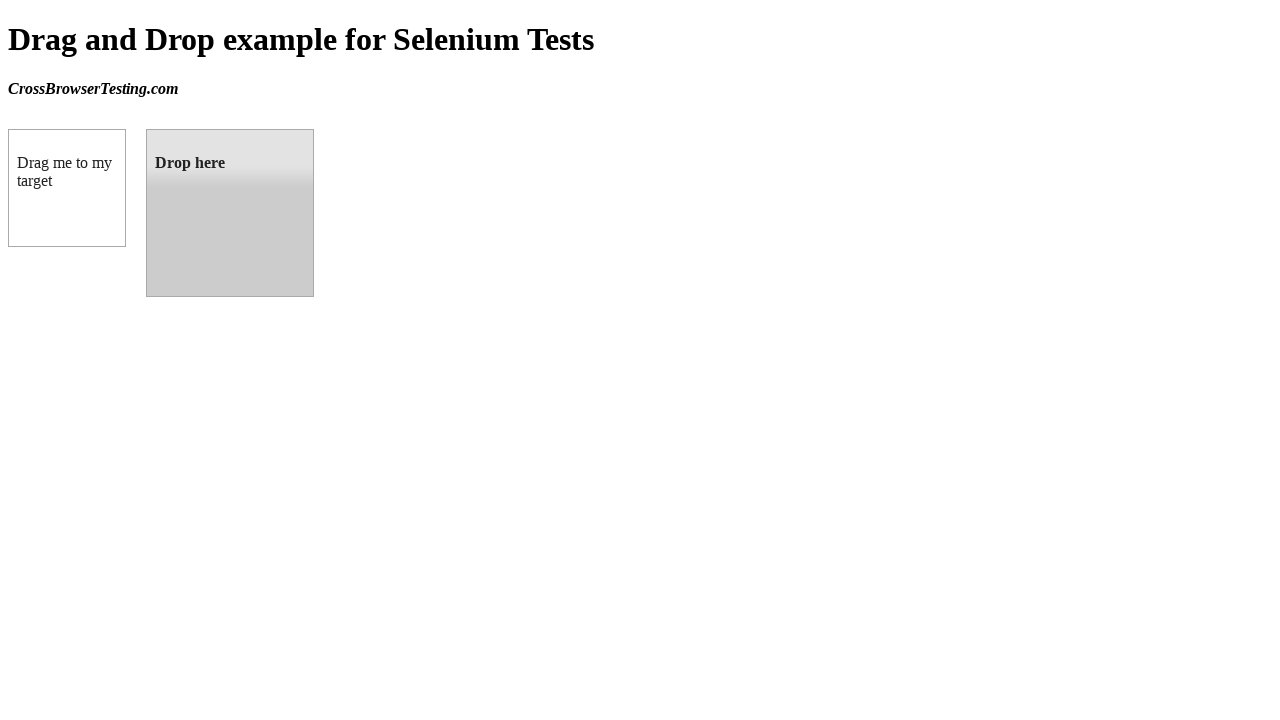

Located source element (box A)
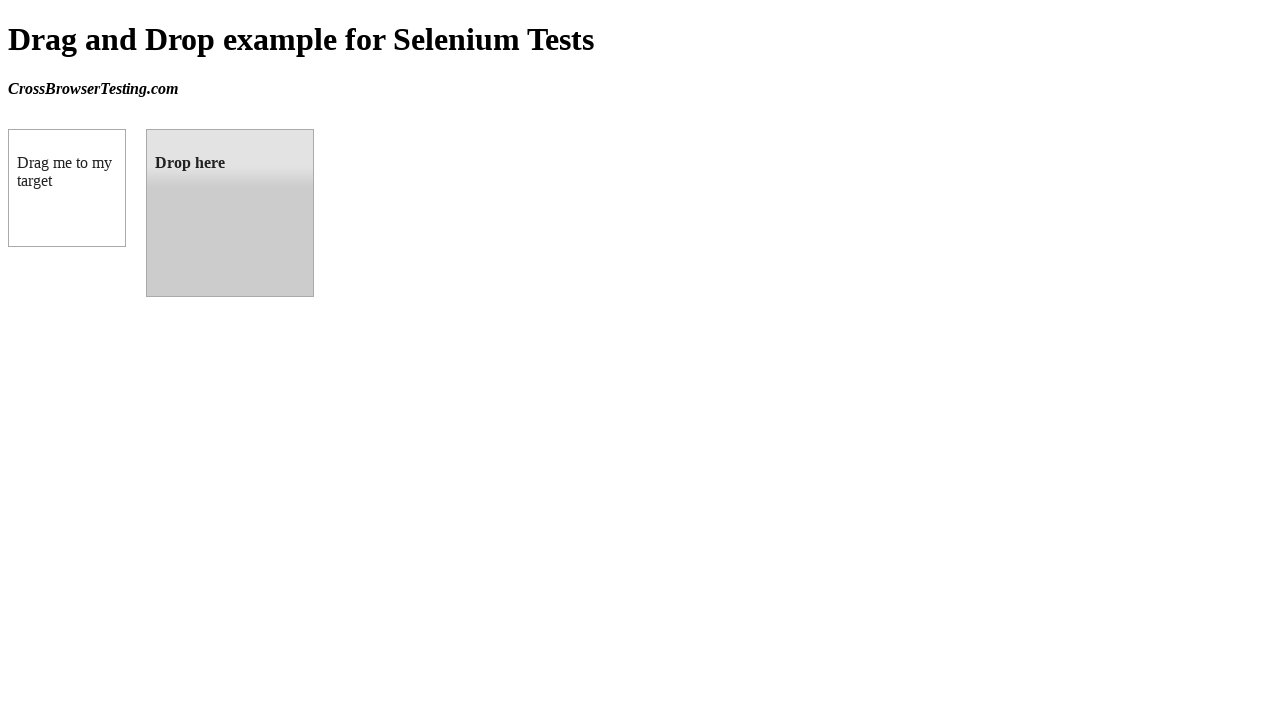

Located target element (box B)
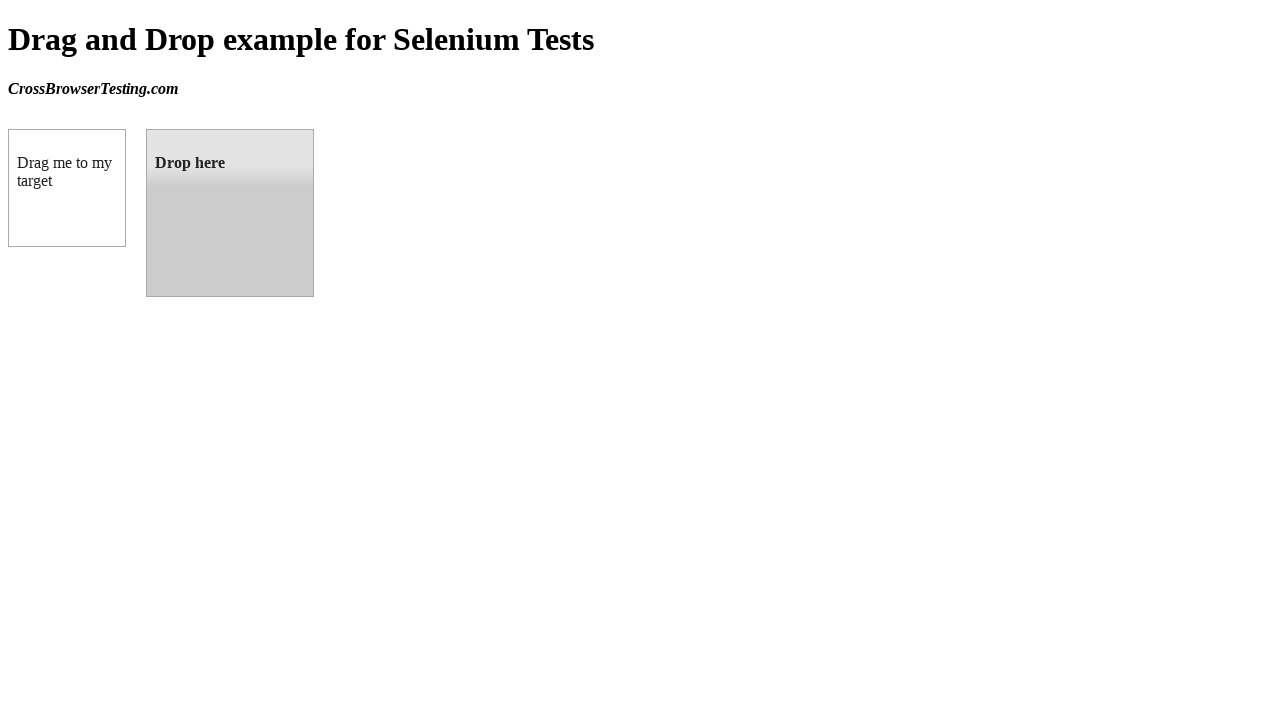

Dragged box A onto box B at (230, 213)
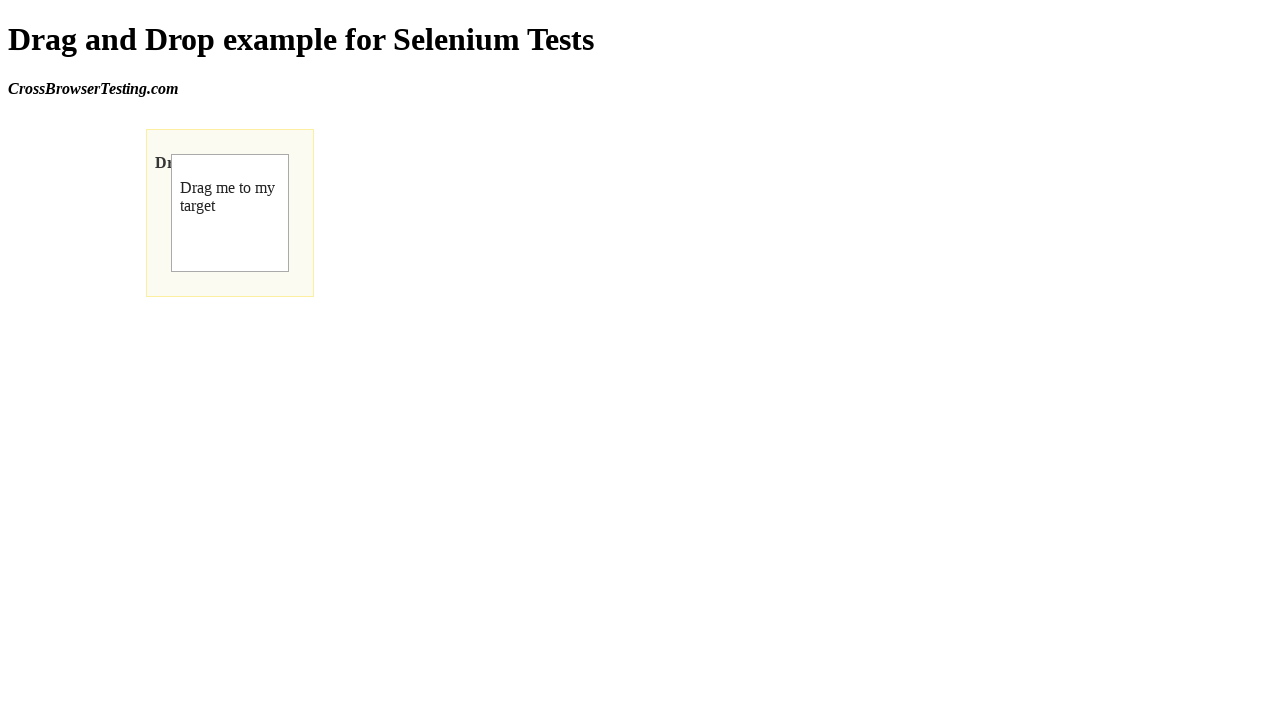

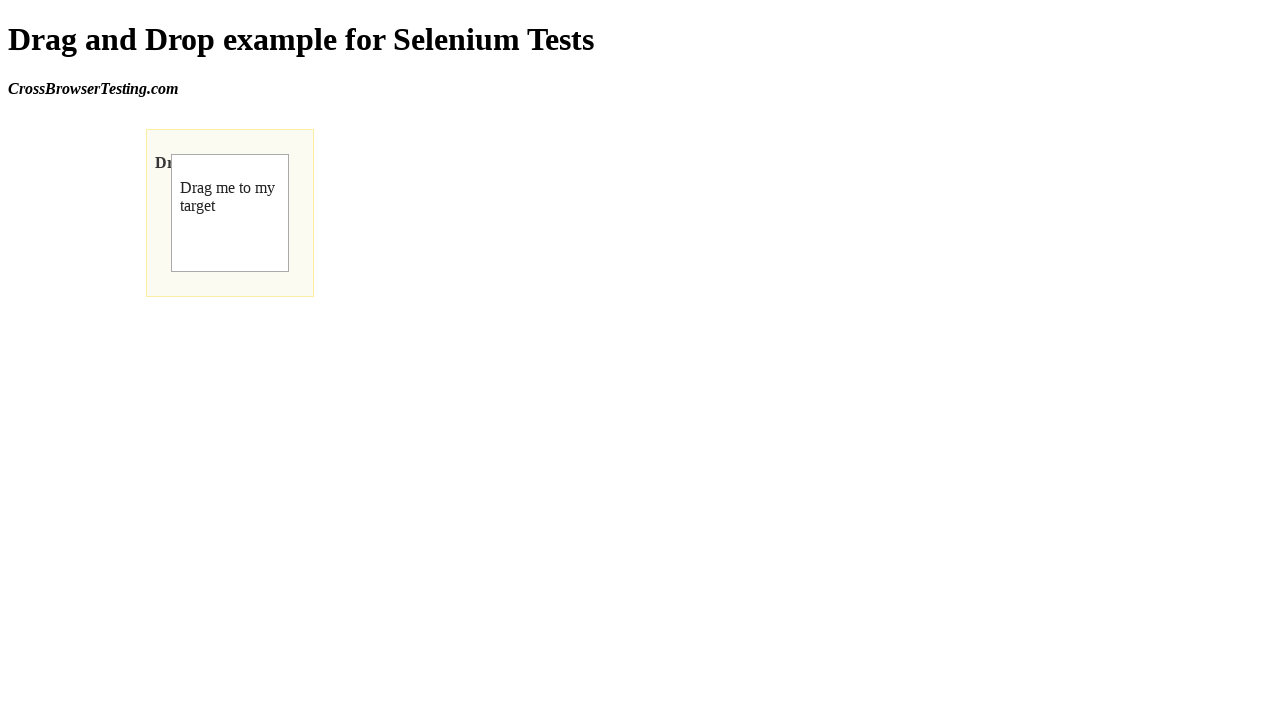